Tests the text box form on demoqa.com by filling in full name, email, current address, and permanent address fields, then submitting the form.

Starting URL: https://demoqa.com/elements

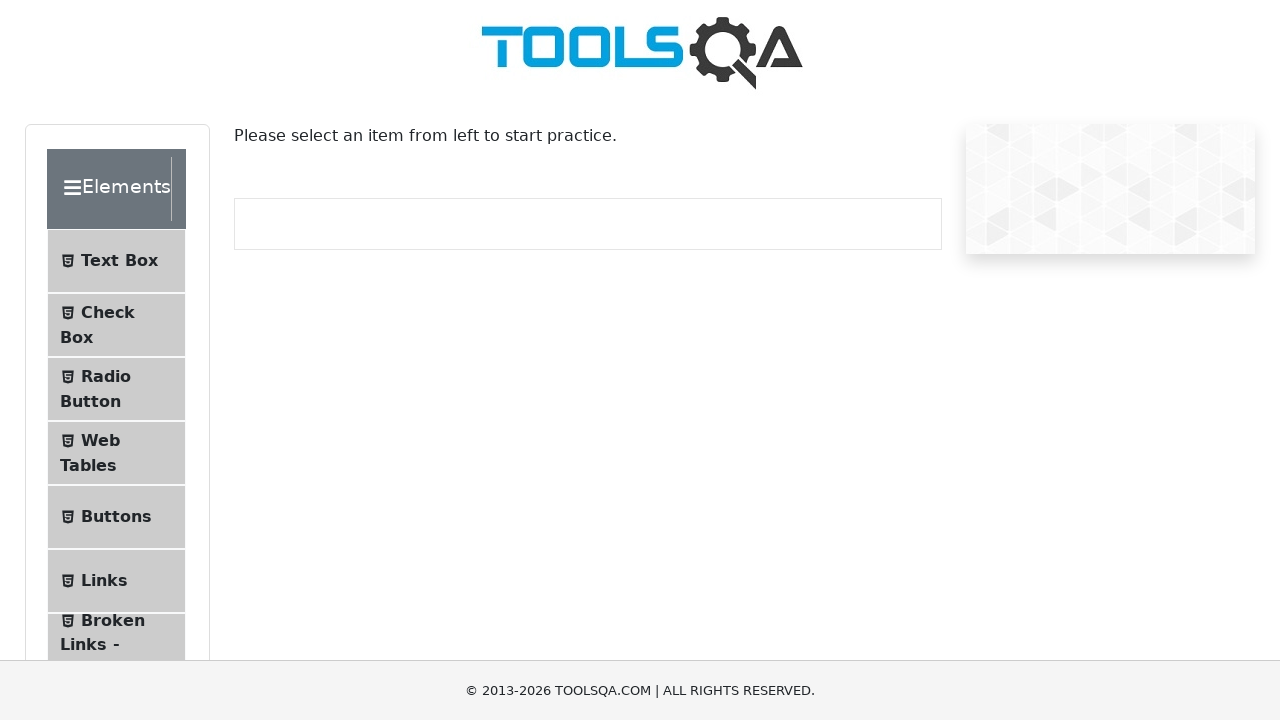

Clicked on Text Box menu item at (116, 261) on xpath=//*[@class = 'element-group'][1]//child::li[1]
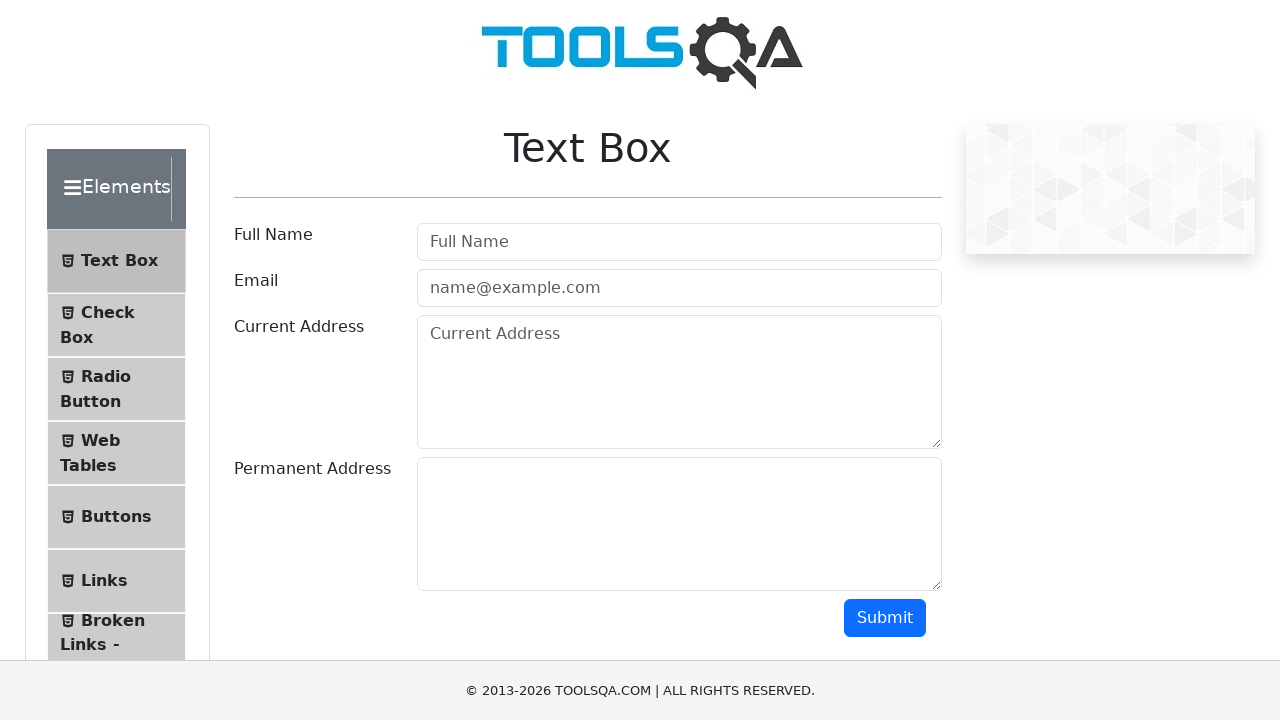

Filled Full Name field with 'Charls' on #userName
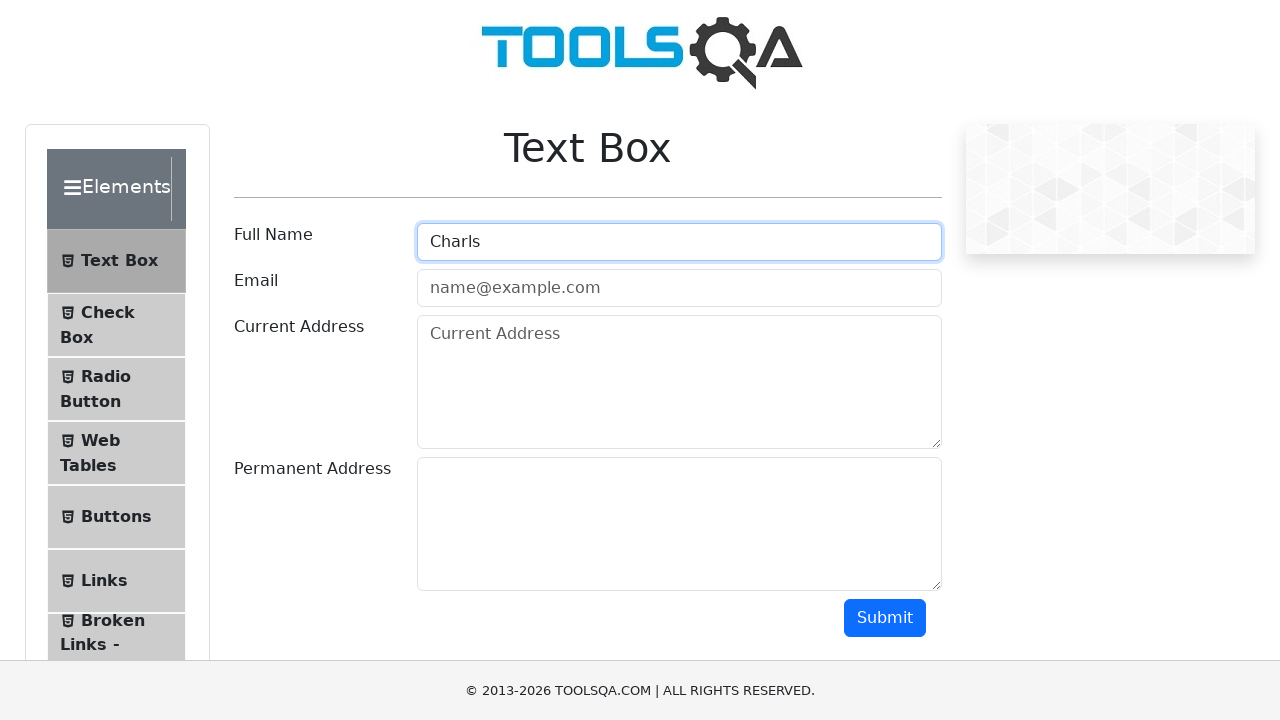

Filled Email field with 'c@gmail.com' on #userEmail
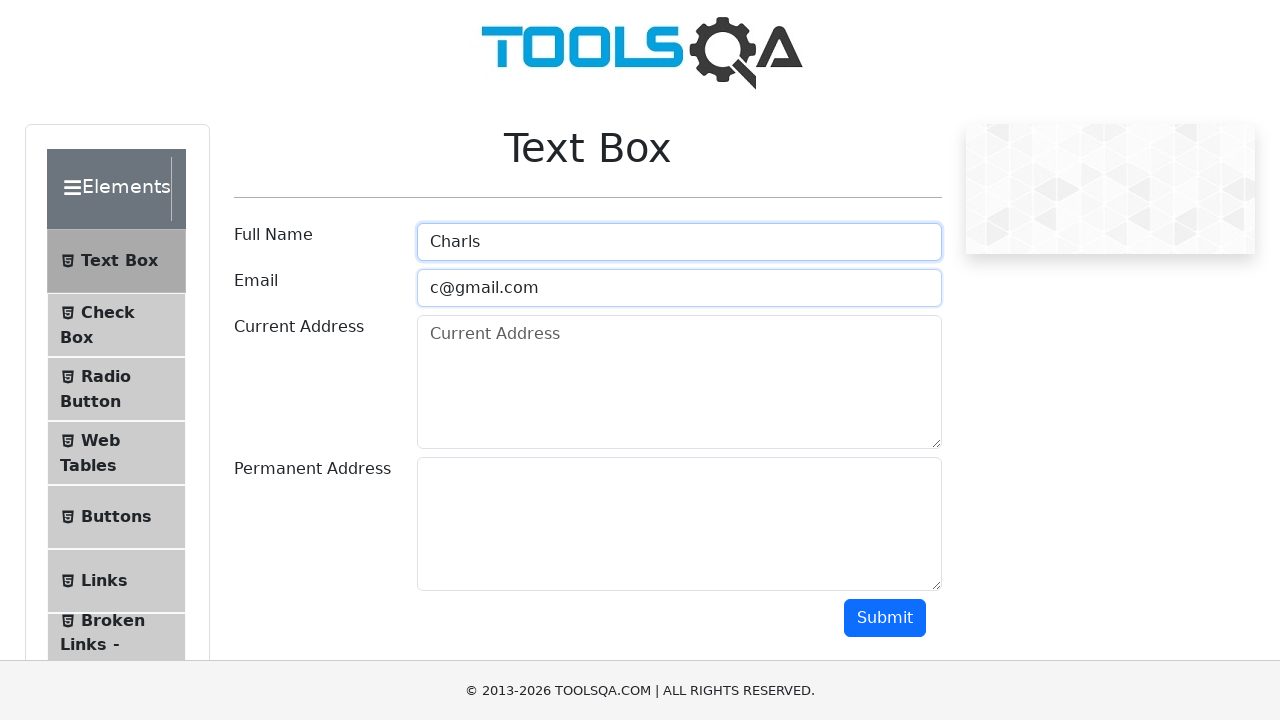

Filled Permanent Address field with 'Kolkata' on #permanentAddress
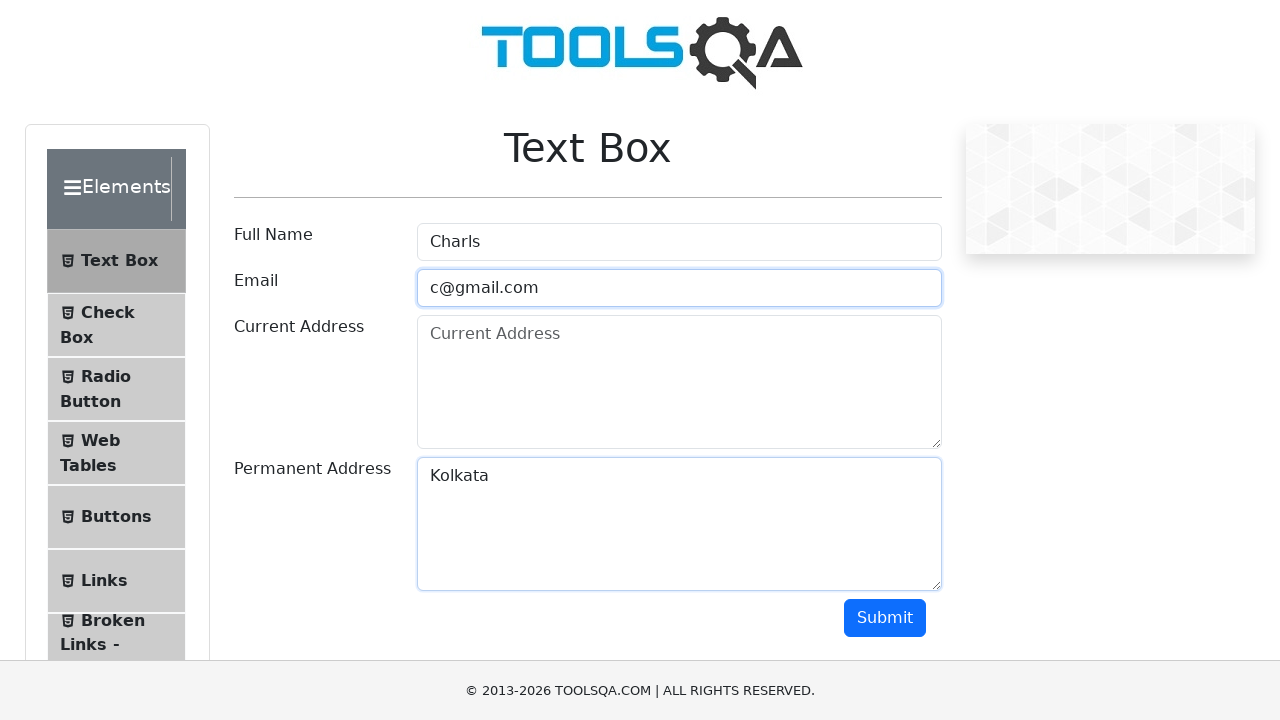

Filled Current Address field with 'Delhi' on #currentAddress
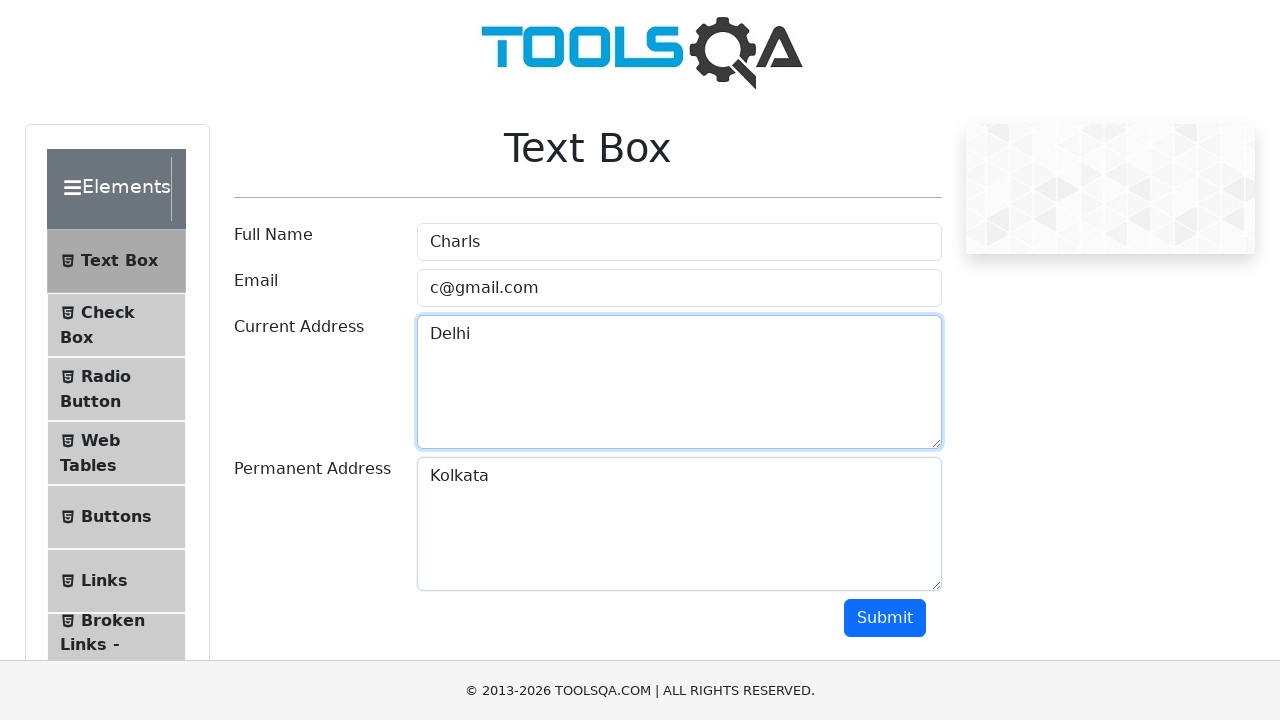

Scrolled down 300px to see submit button
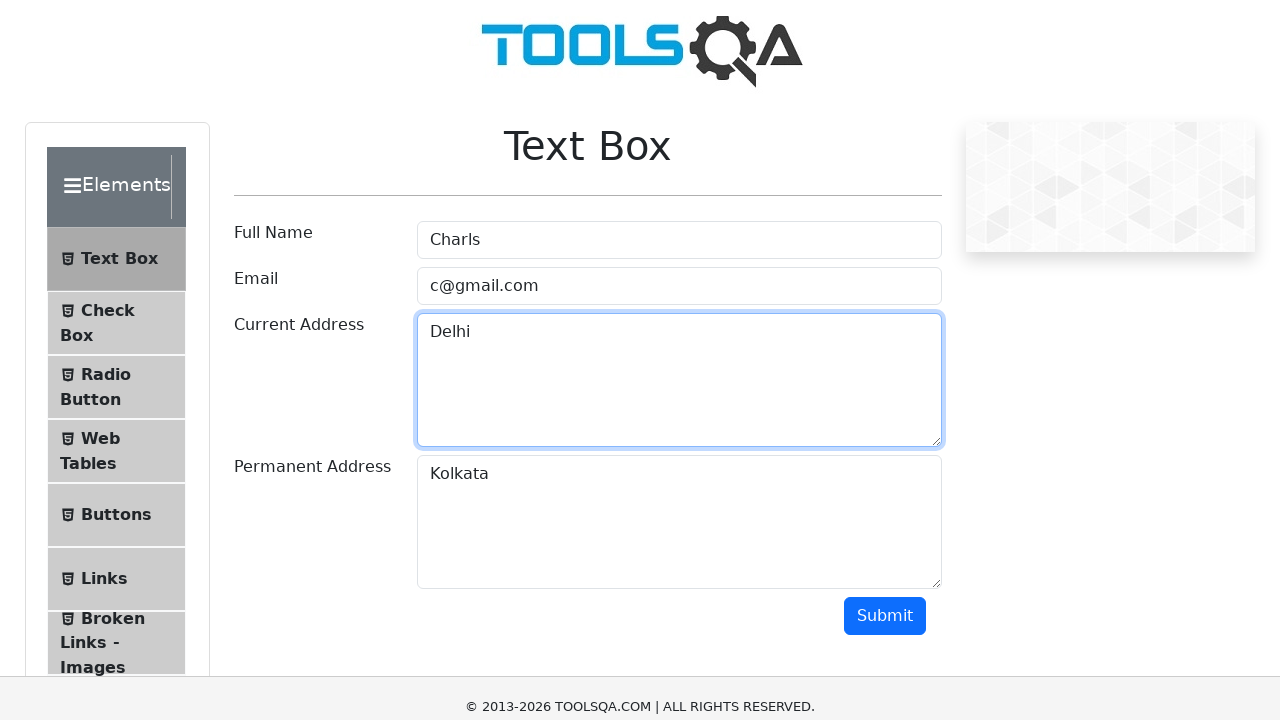

Clicked Submit button to submit the form at (885, 318) on xpath=//button[@class='btn btn-primary']
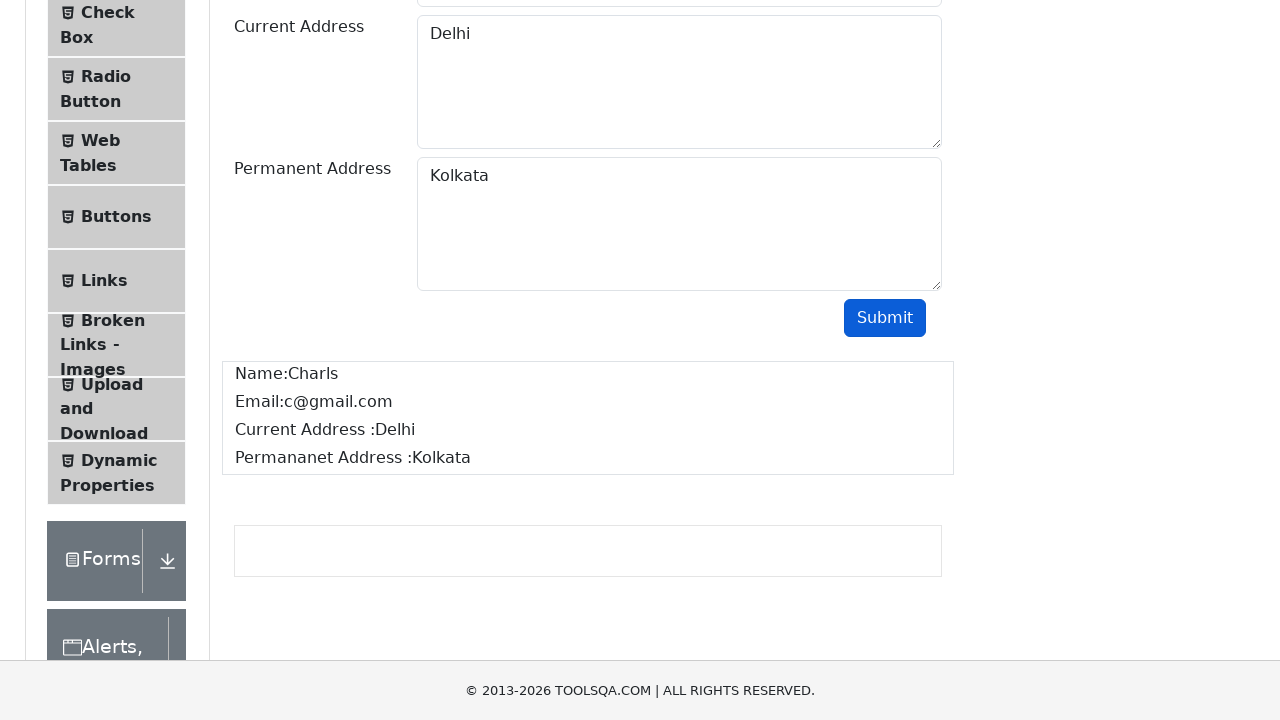

Scrolled down 200px to see form submission results
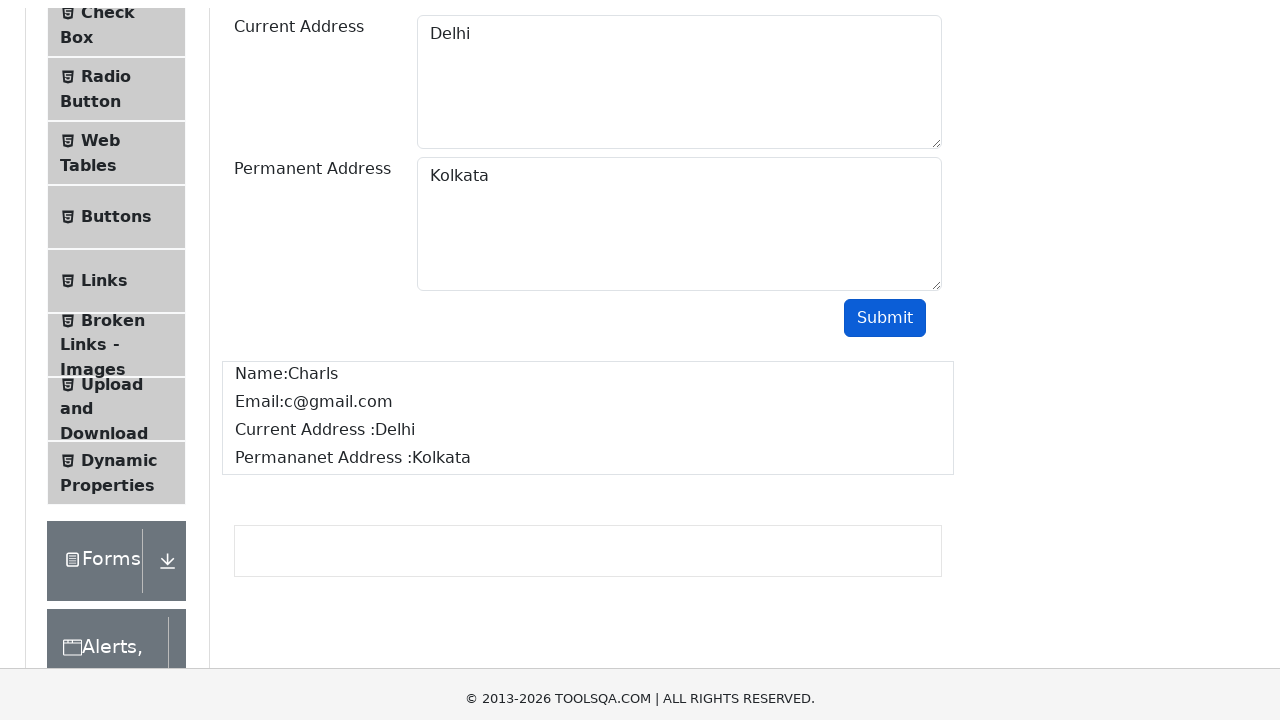

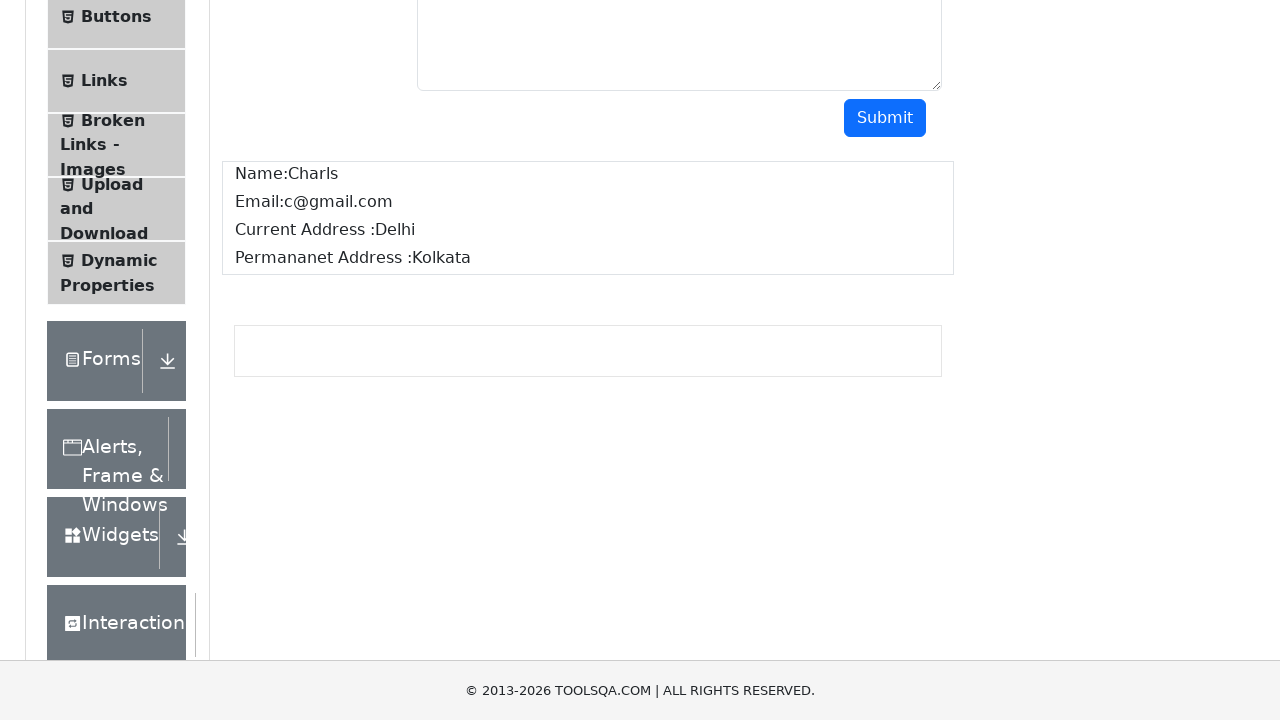